Tests prompt alert by entering text and accepting it

Starting URL: http://demo.automationtesting.in/Alerts.html

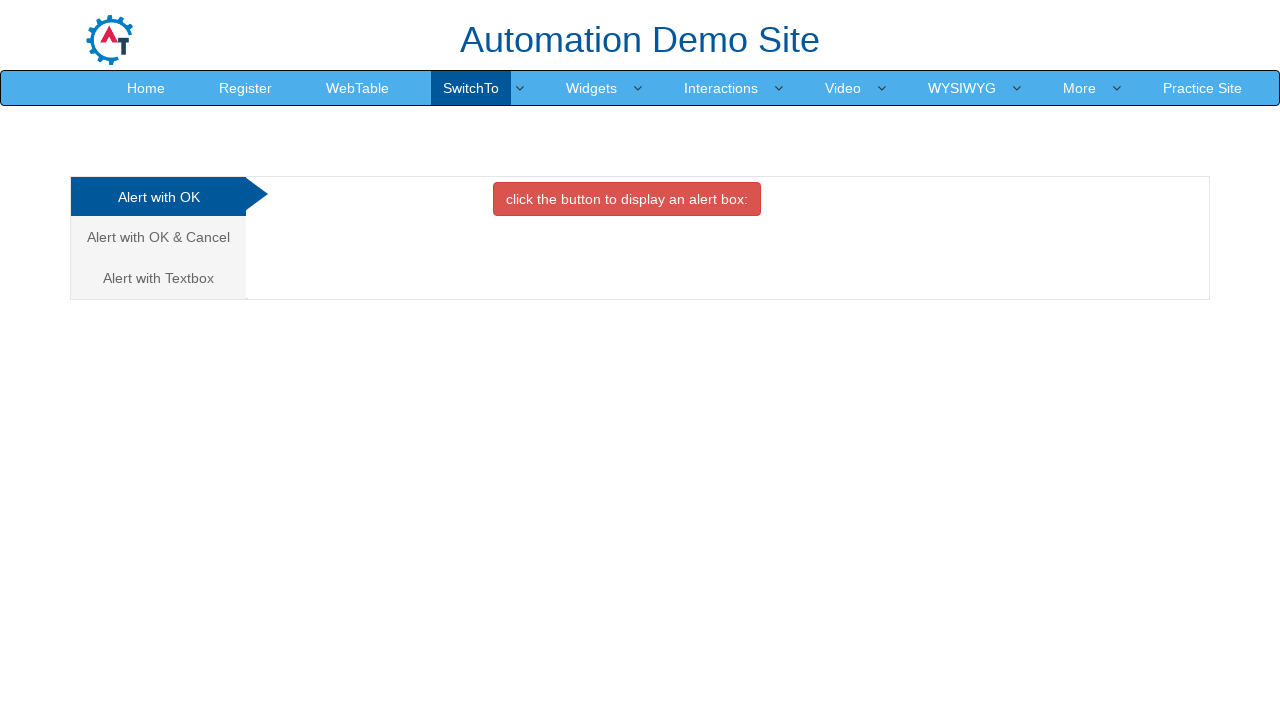

Clicked on the Prompt Alert tab at (158, 278) on (//a[@data-toggle='tab'])[3]
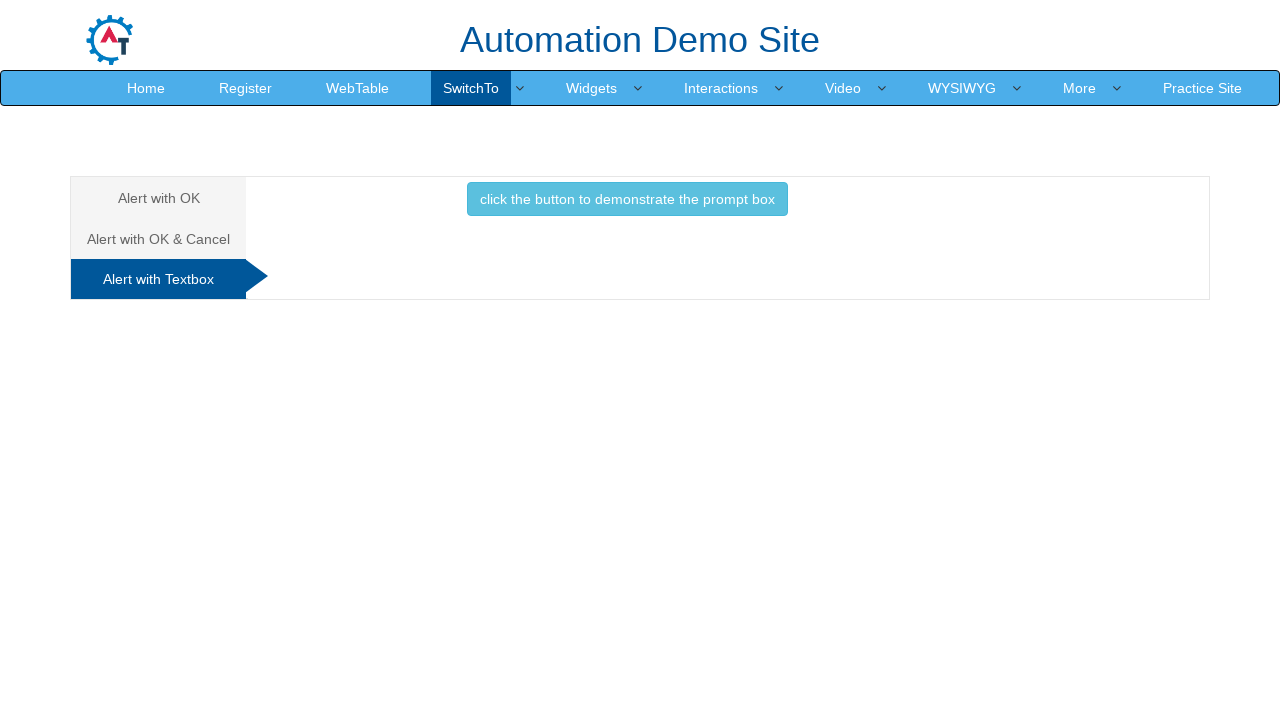

Set up dialog handler to accept prompt with text 'Vinoth'
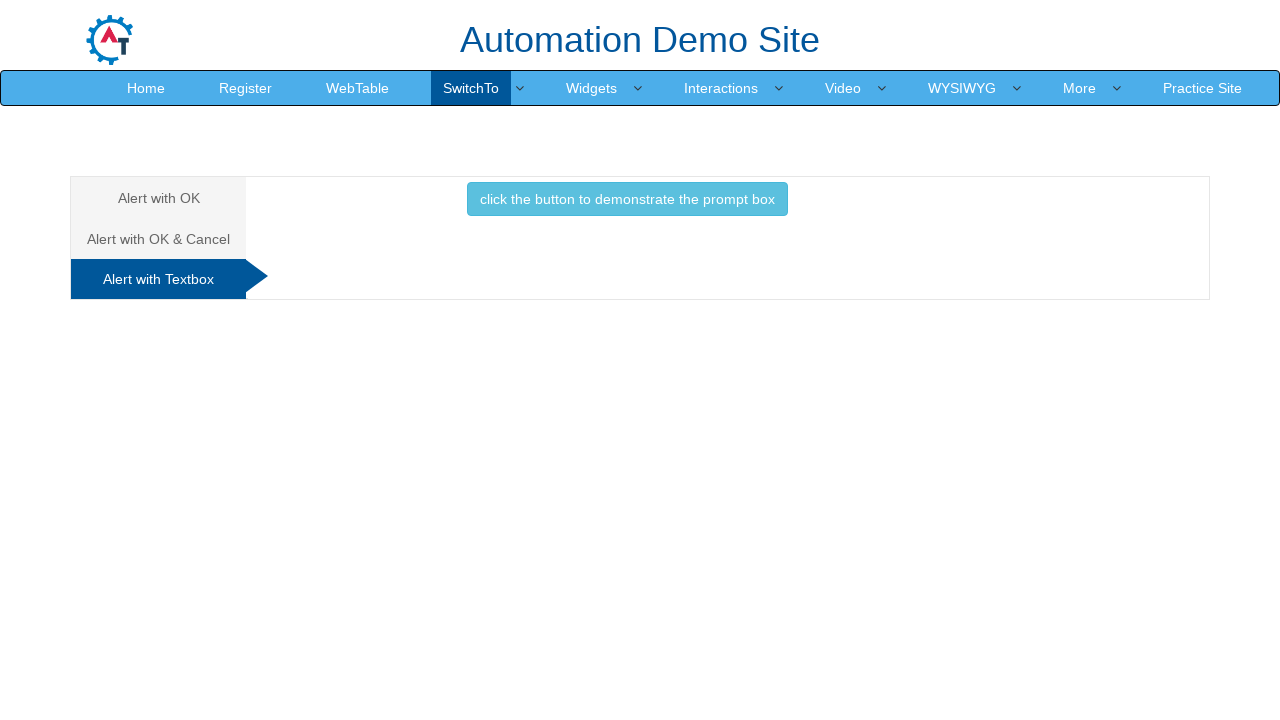

Clicked button to trigger the prompt alert at (627, 199) on (//button[contains(text(),'cl')])[3]
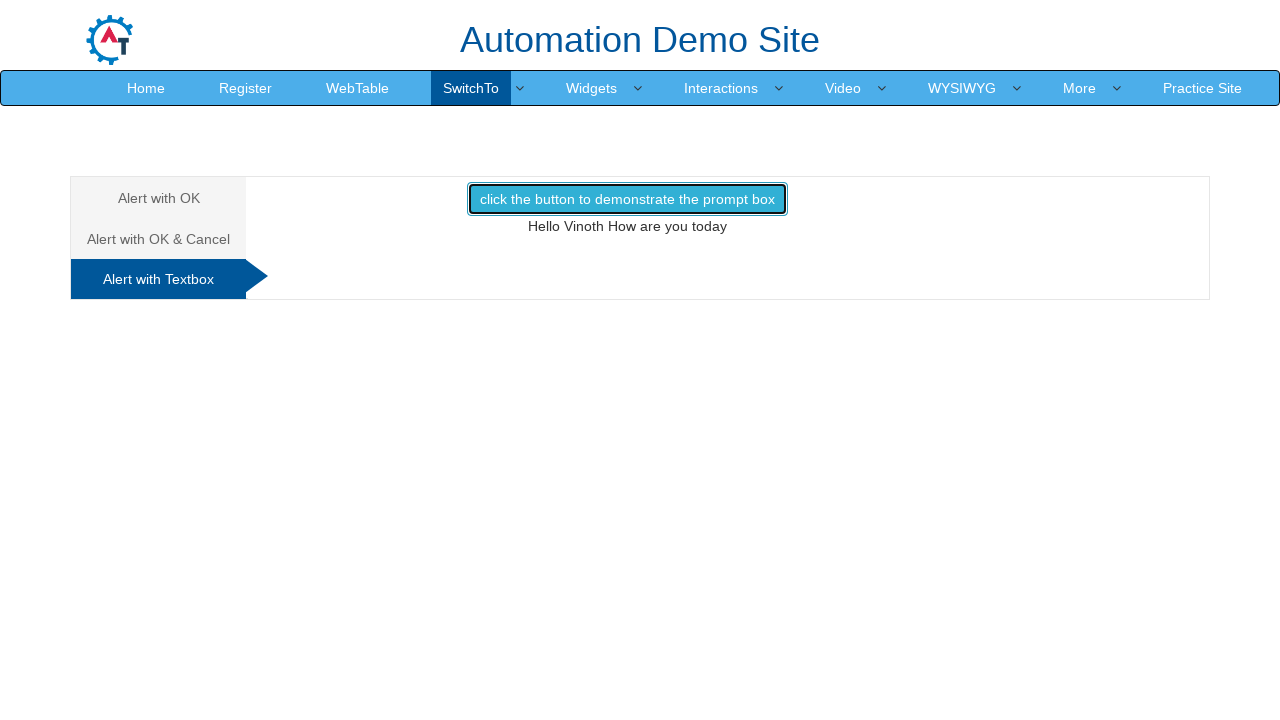

Clicked on Register link to navigate to Register page at (246, 88) on xpath=//a[text()='Register']
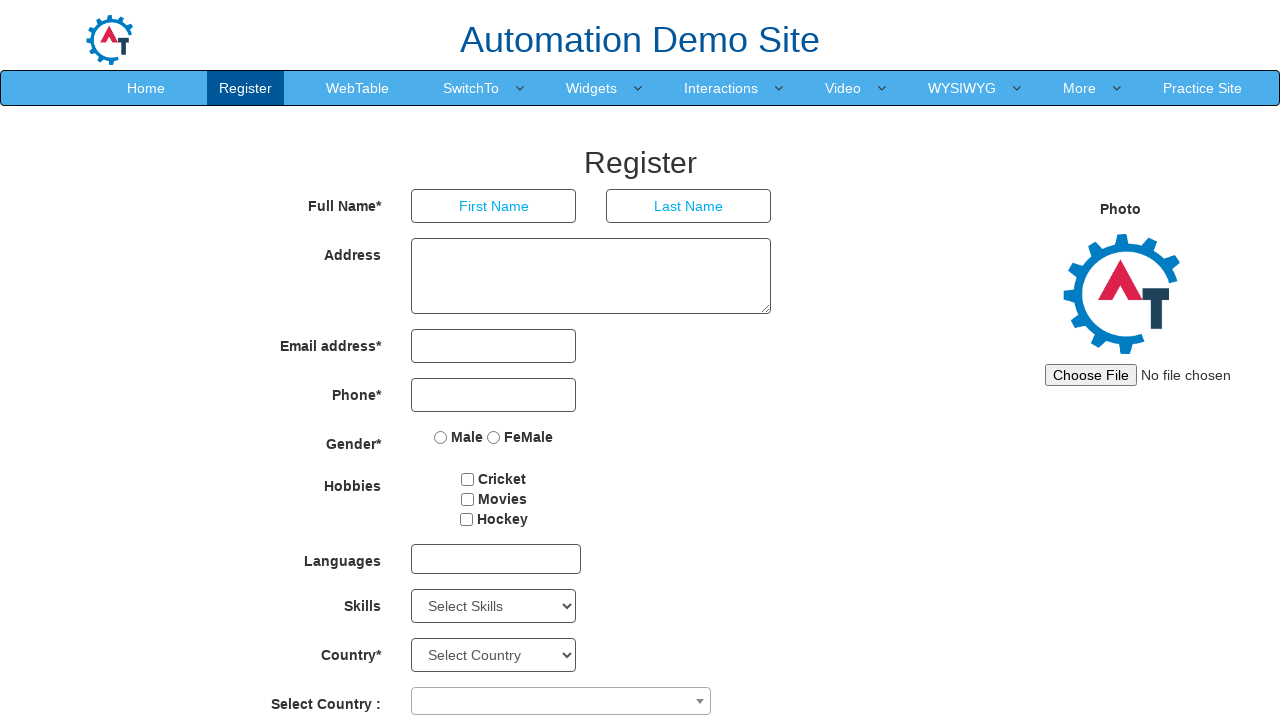

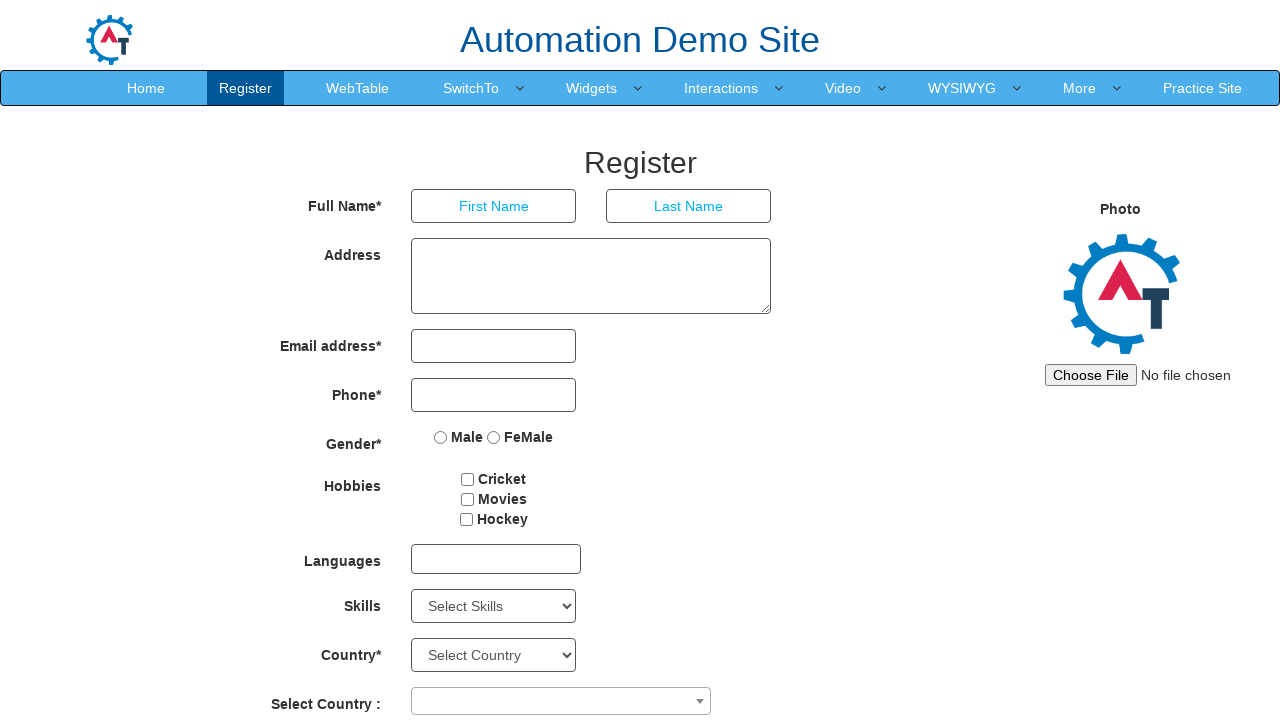